Clicks the New Tab button multiple times to open 15 new tabs, then closes them all

Starting URL: https://testautomationpractice.blogspot.com/

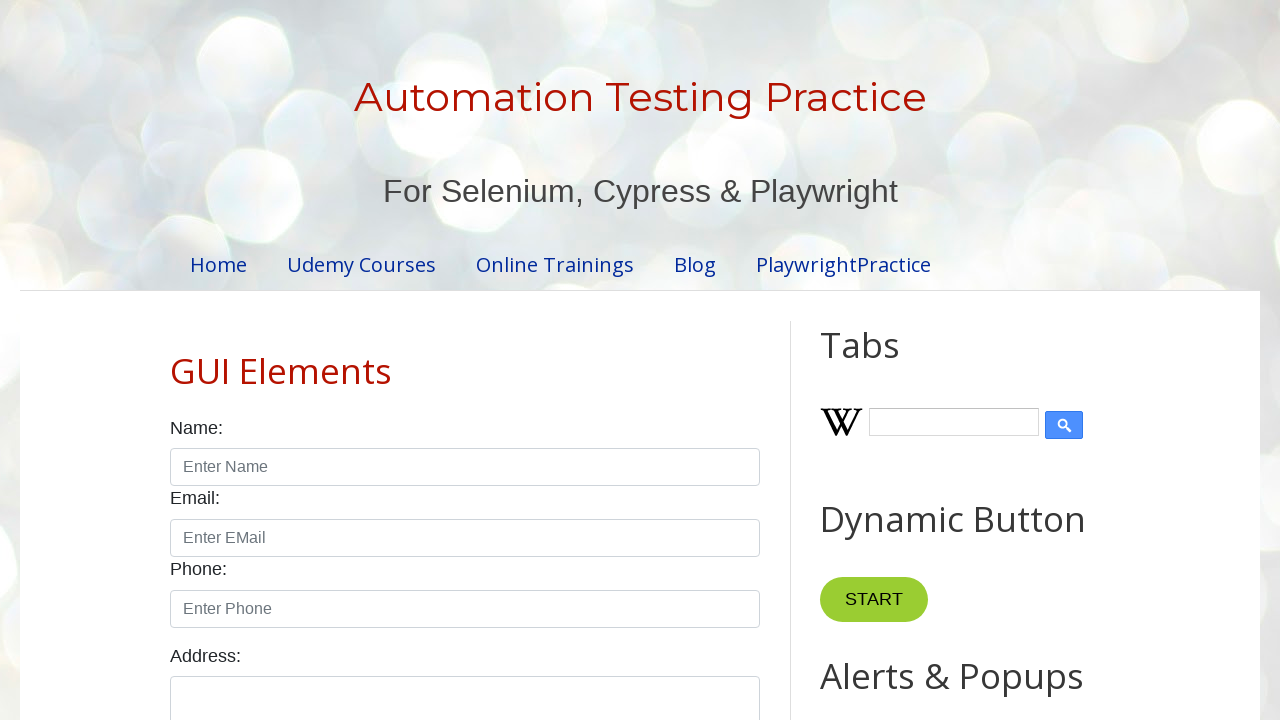

Clicked New Tab button (iteration 1/15) at (880, 361) on button:has-text('New Tab')
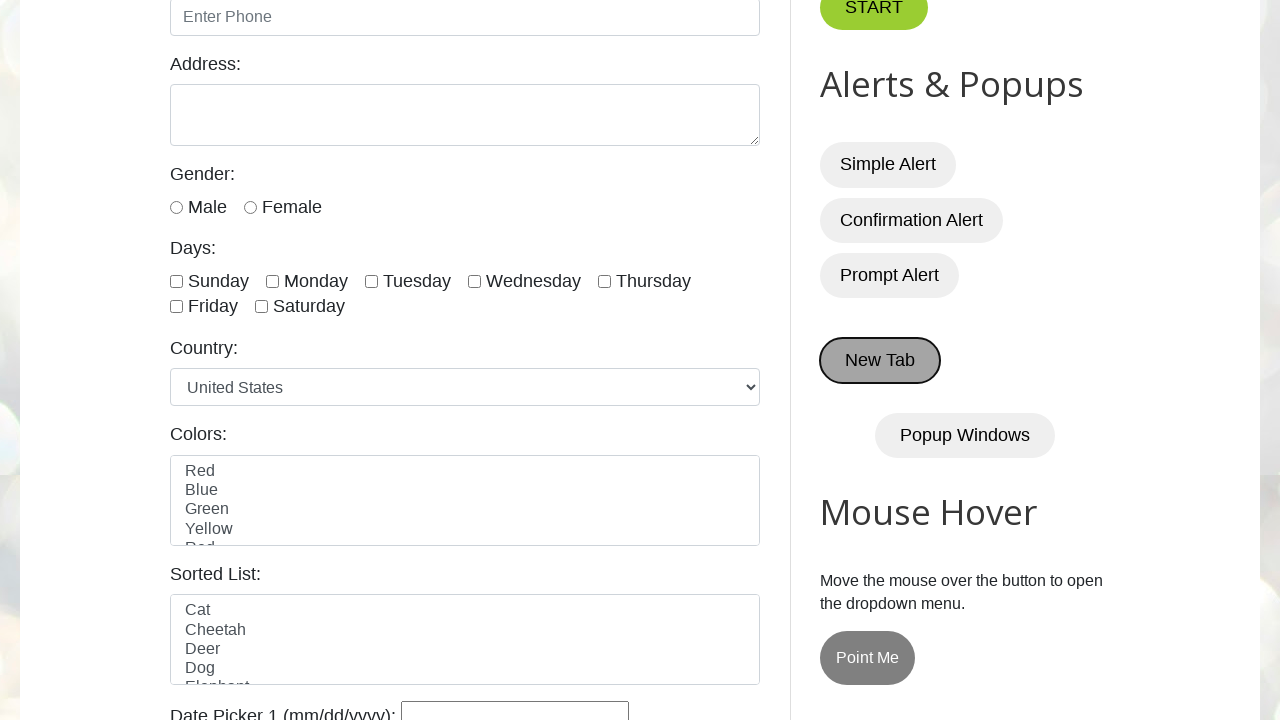

Clicked New Tab button (iteration 2/15) at (880, 361) on button:has-text('New Tab')
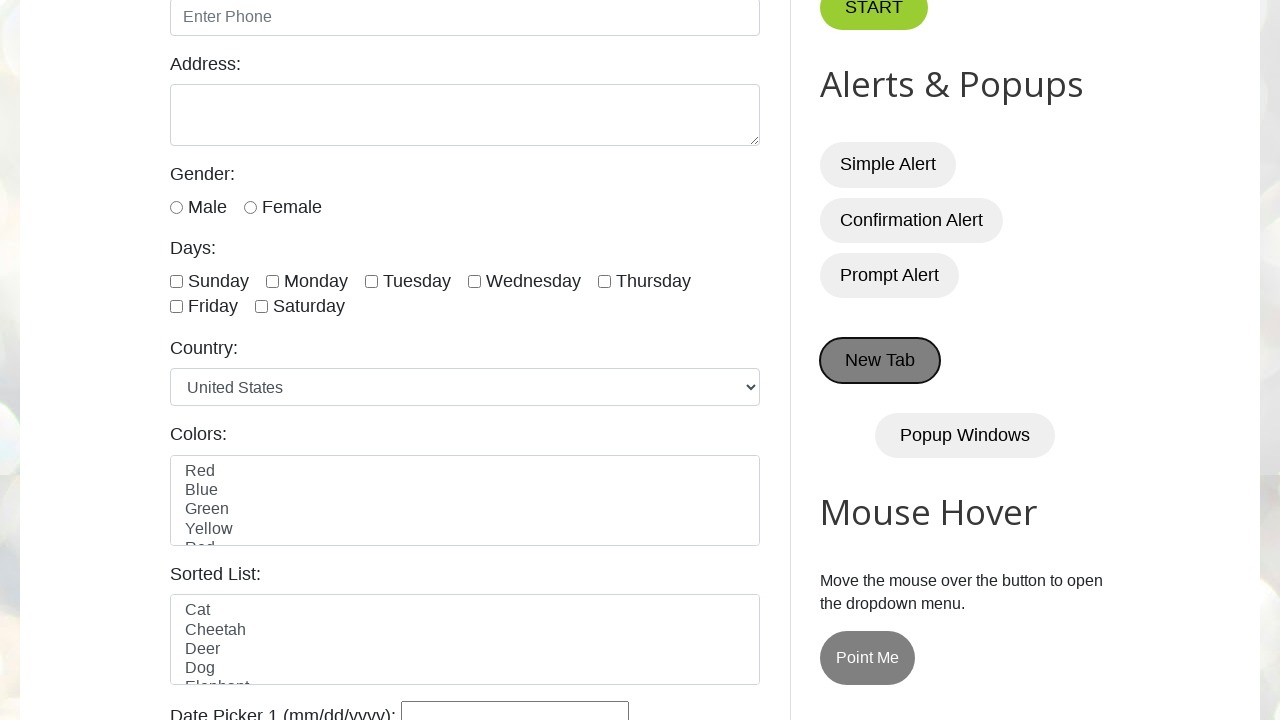

Clicked New Tab button (iteration 3/15) at (880, 361) on button:has-text('New Tab')
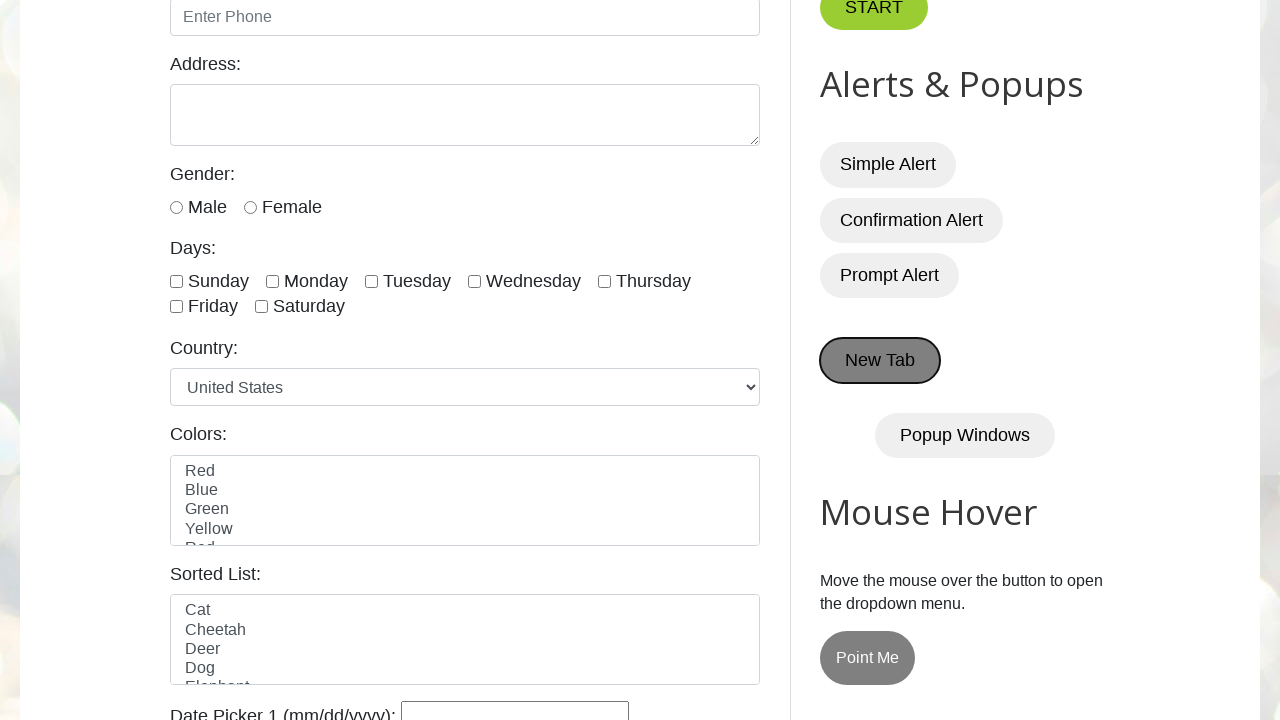

Clicked New Tab button (iteration 4/15) at (880, 361) on button:has-text('New Tab')
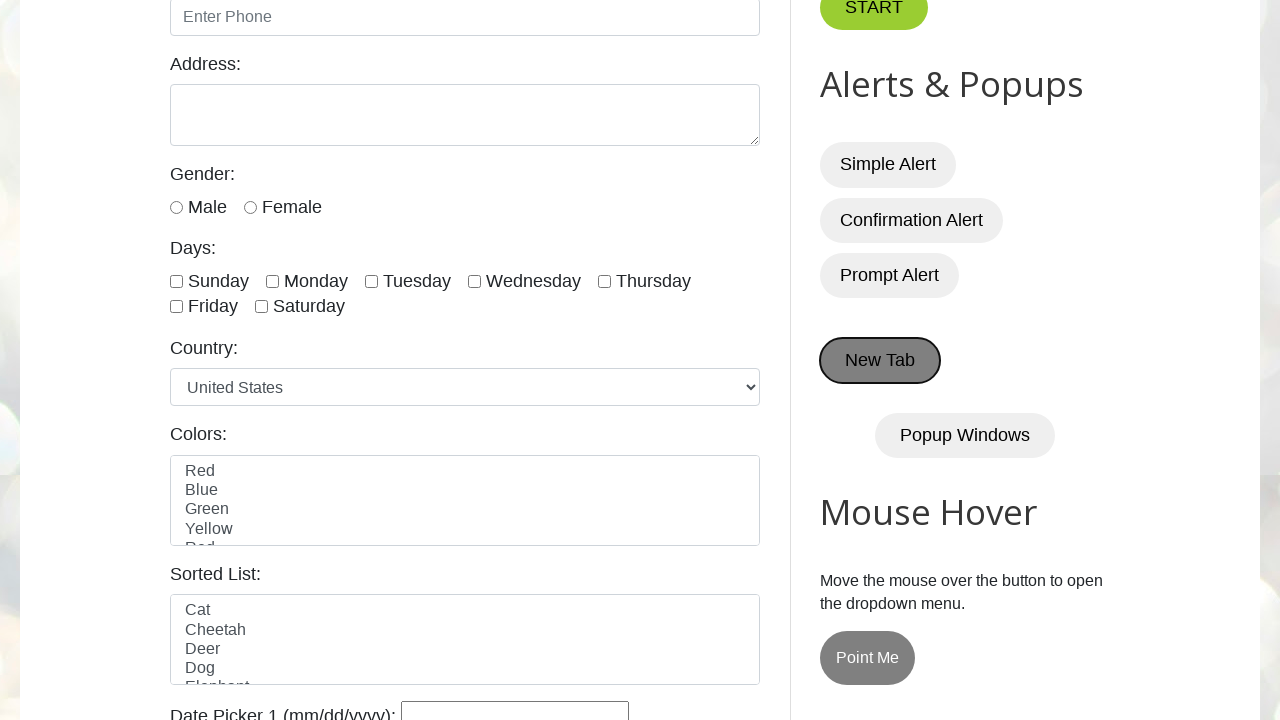

Clicked New Tab button (iteration 5/15) at (880, 361) on button:has-text('New Tab')
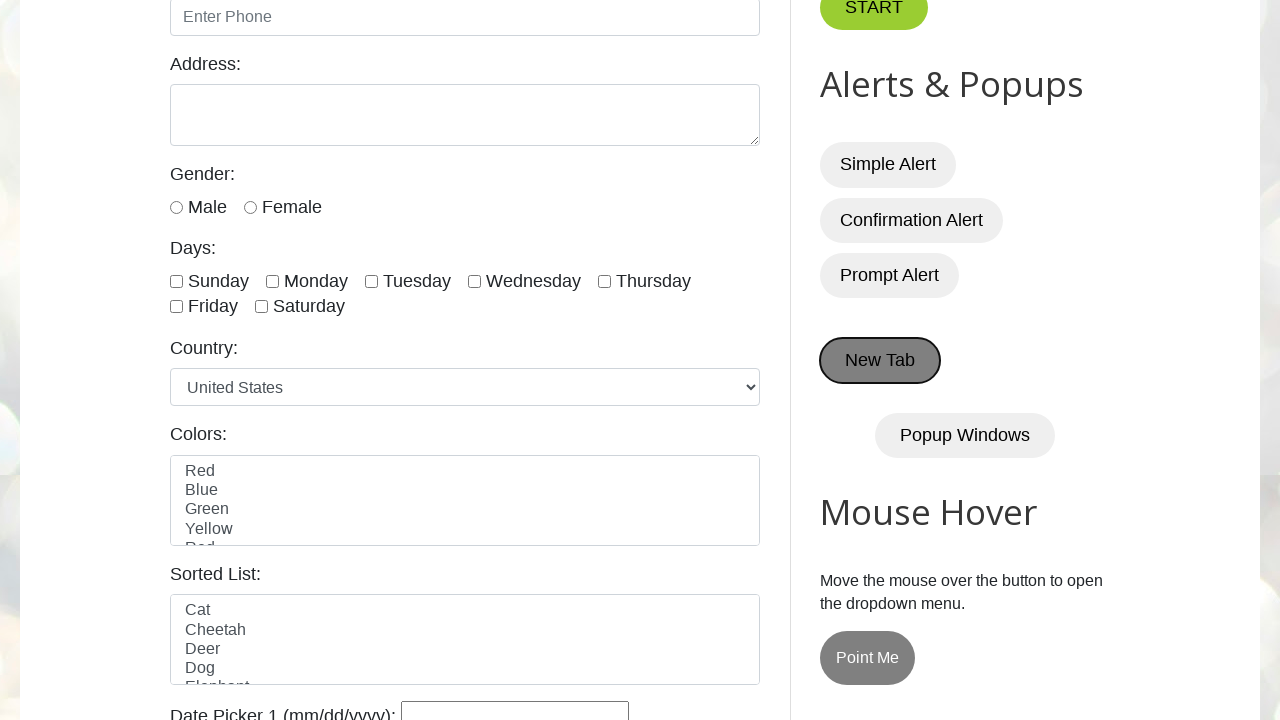

Clicked New Tab button (iteration 6/15) at (880, 361) on button:has-text('New Tab')
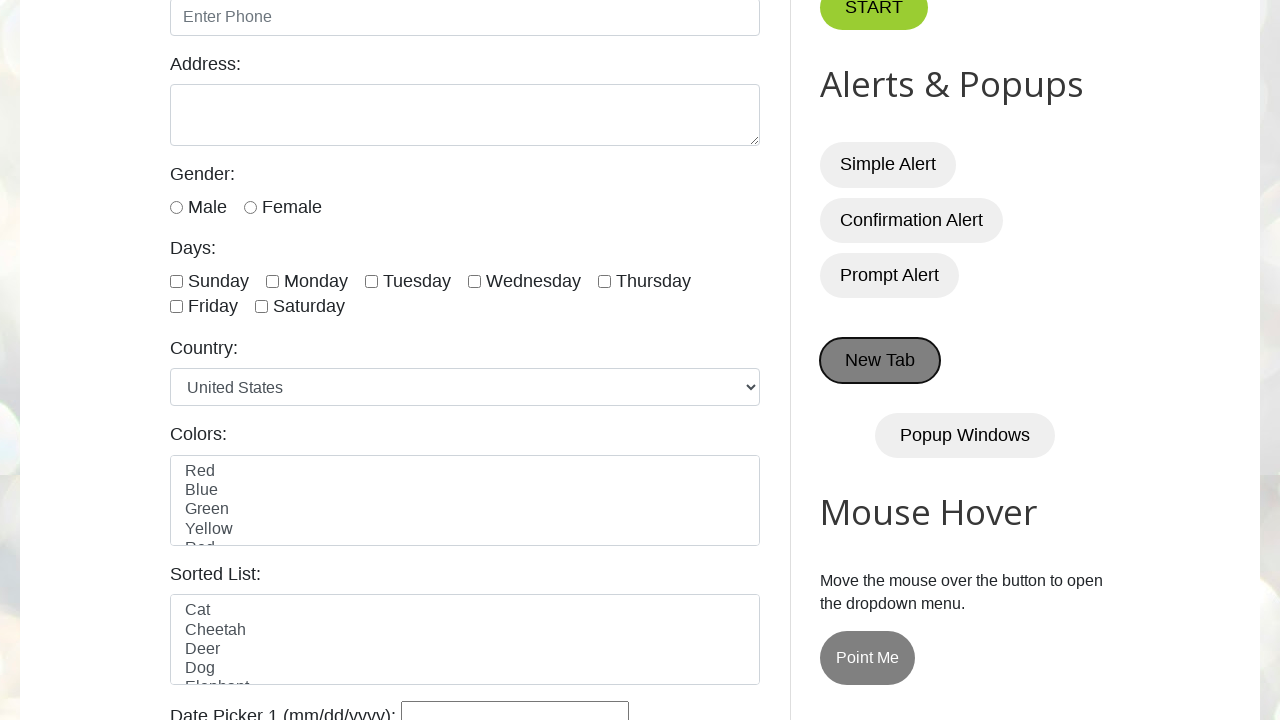

Clicked New Tab button (iteration 7/15) at (880, 361) on button:has-text('New Tab')
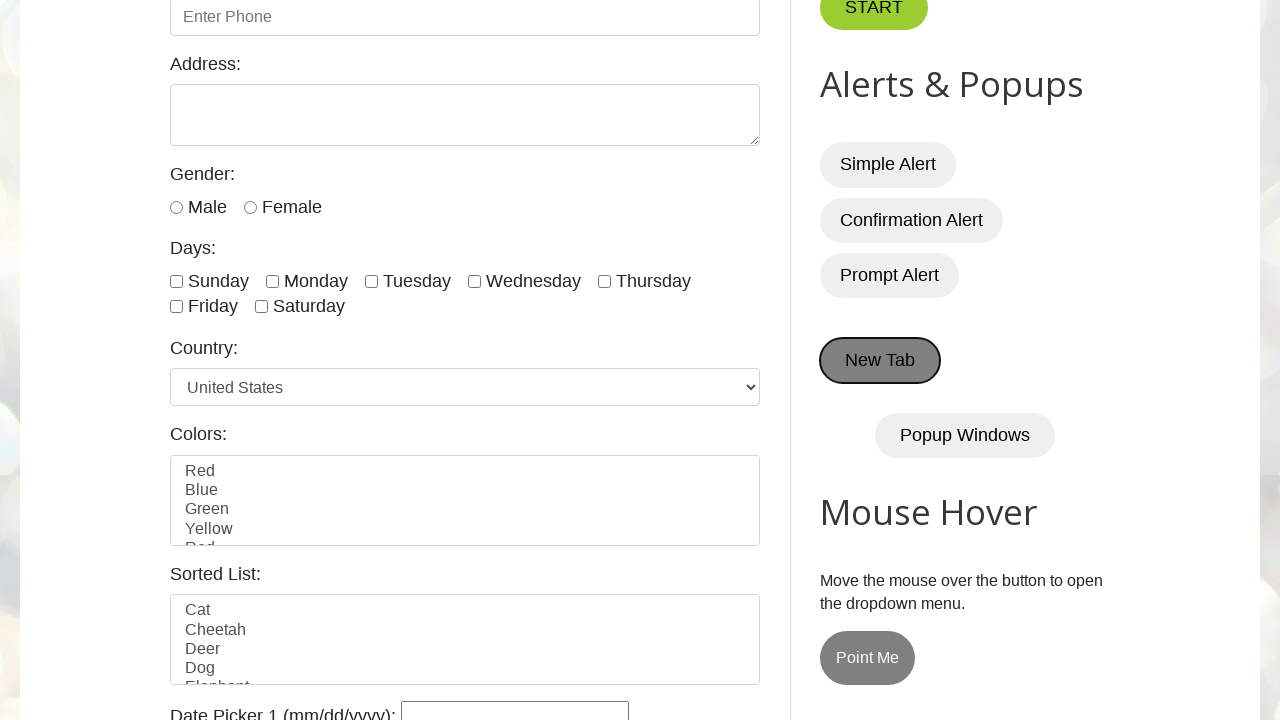

Clicked New Tab button (iteration 8/15) at (880, 361) on button:has-text('New Tab')
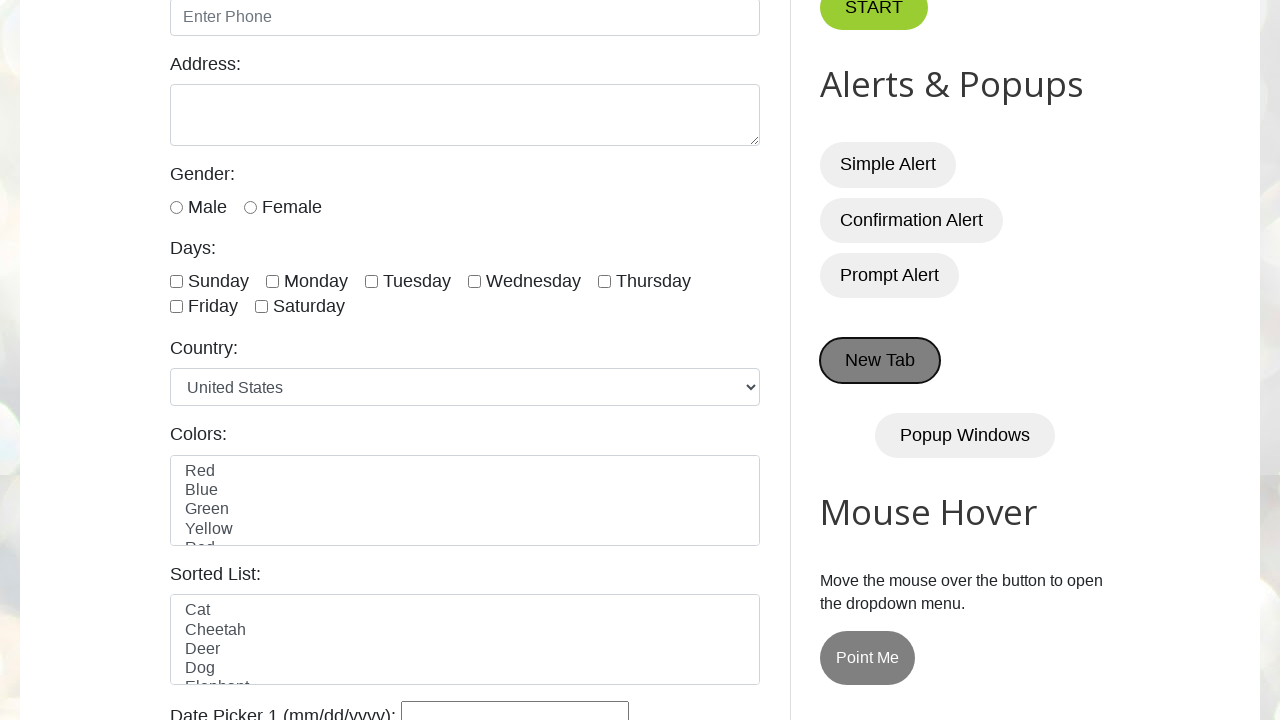

Clicked New Tab button (iteration 9/15) at (880, 361) on button:has-text('New Tab')
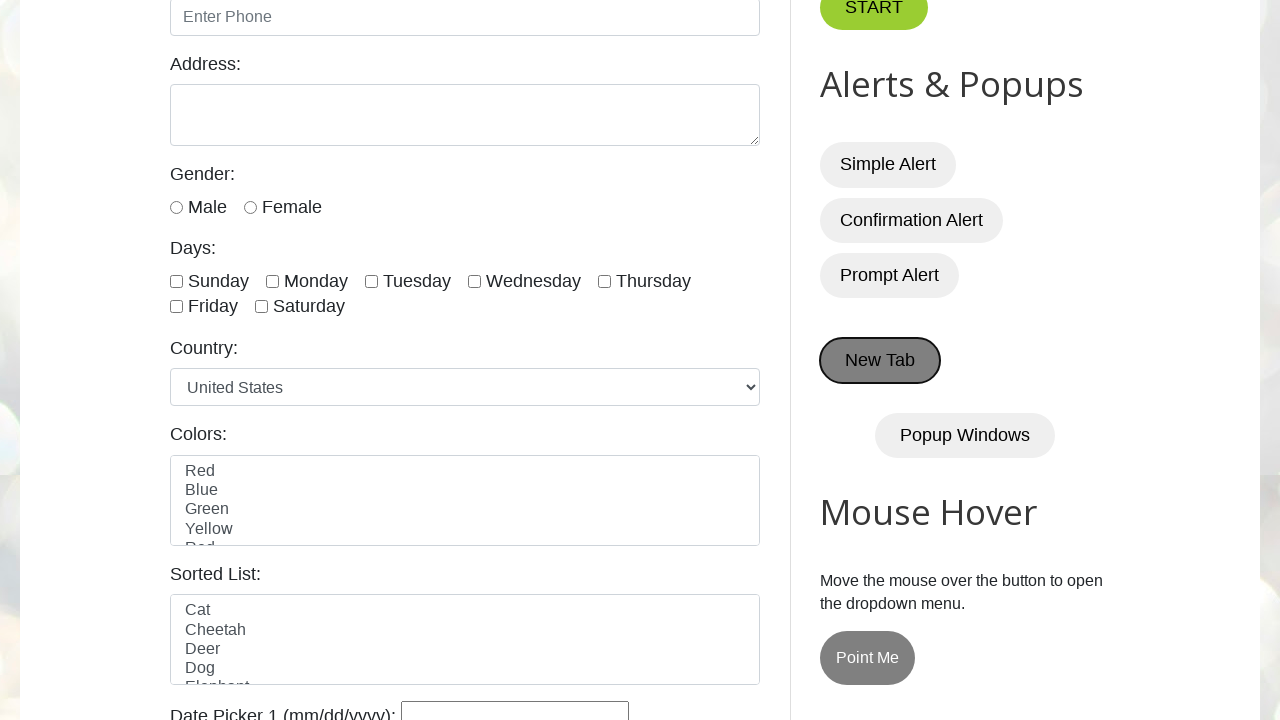

Clicked New Tab button (iteration 10/15) at (880, 361) on button:has-text('New Tab')
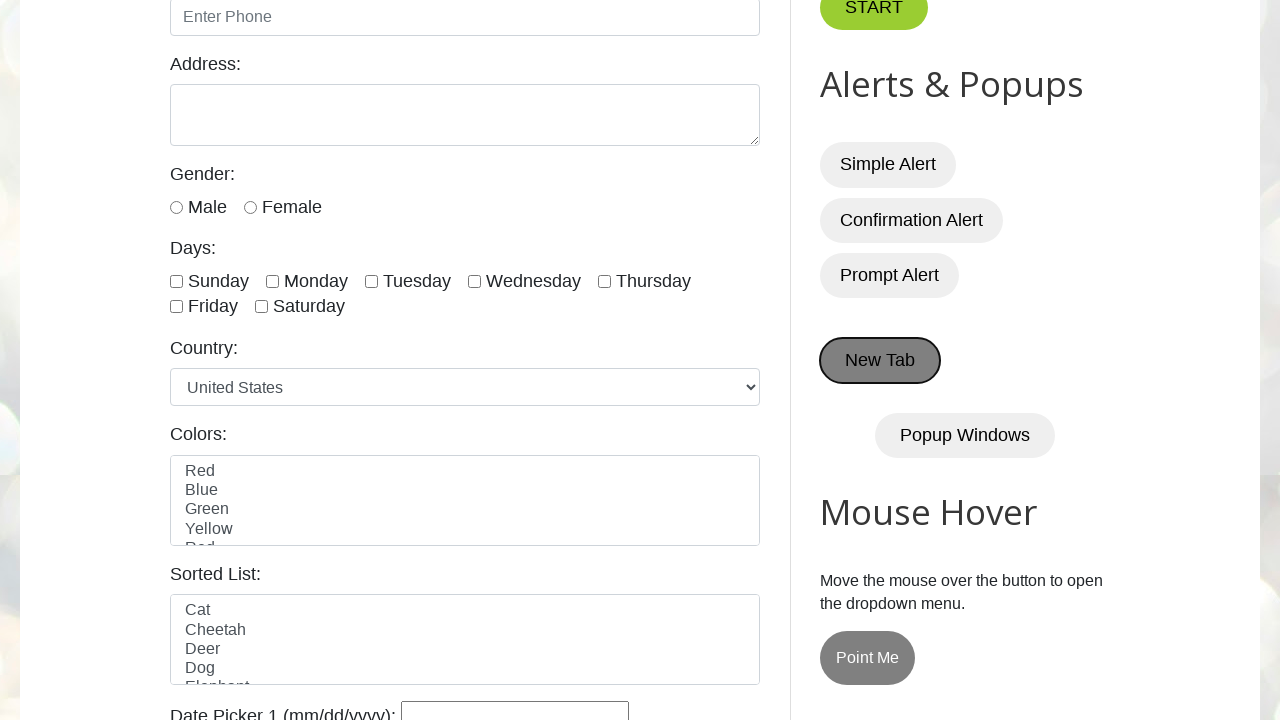

Clicked New Tab button (iteration 11/15) at (880, 361) on button:has-text('New Tab')
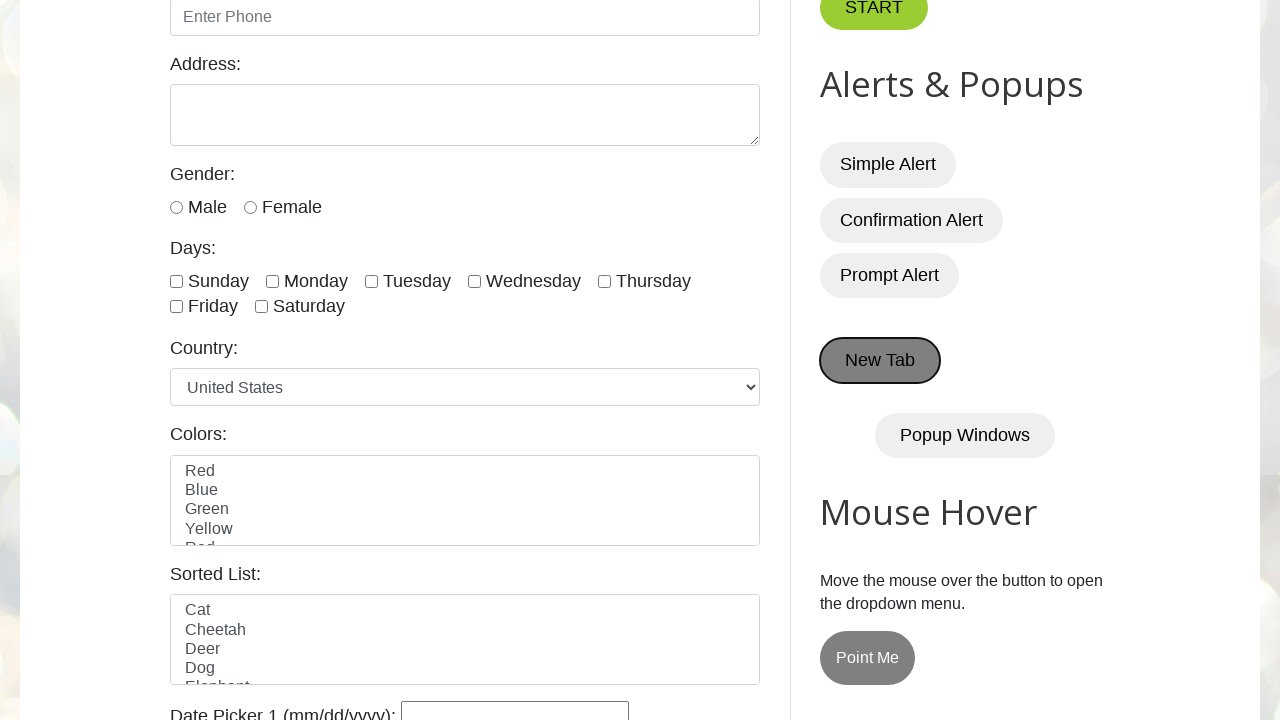

Clicked New Tab button (iteration 12/15) at (880, 361) on button:has-text('New Tab')
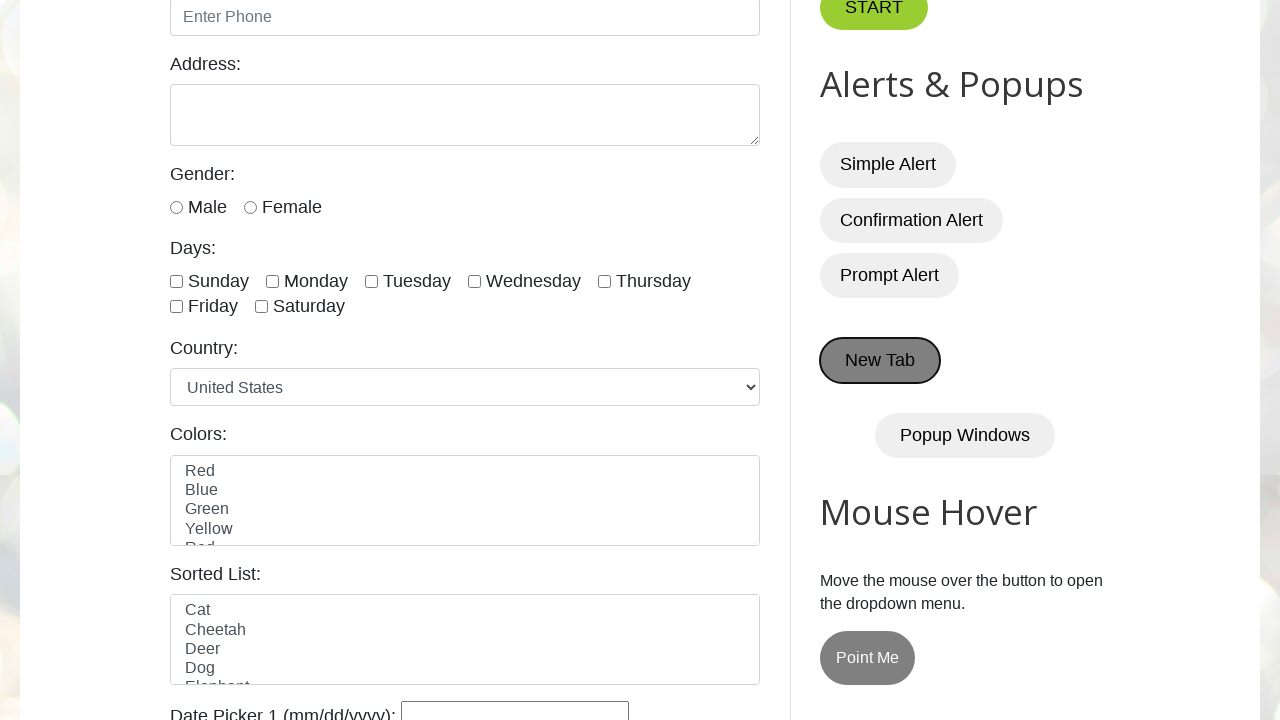

Clicked New Tab button (iteration 13/15) at (880, 361) on button:has-text('New Tab')
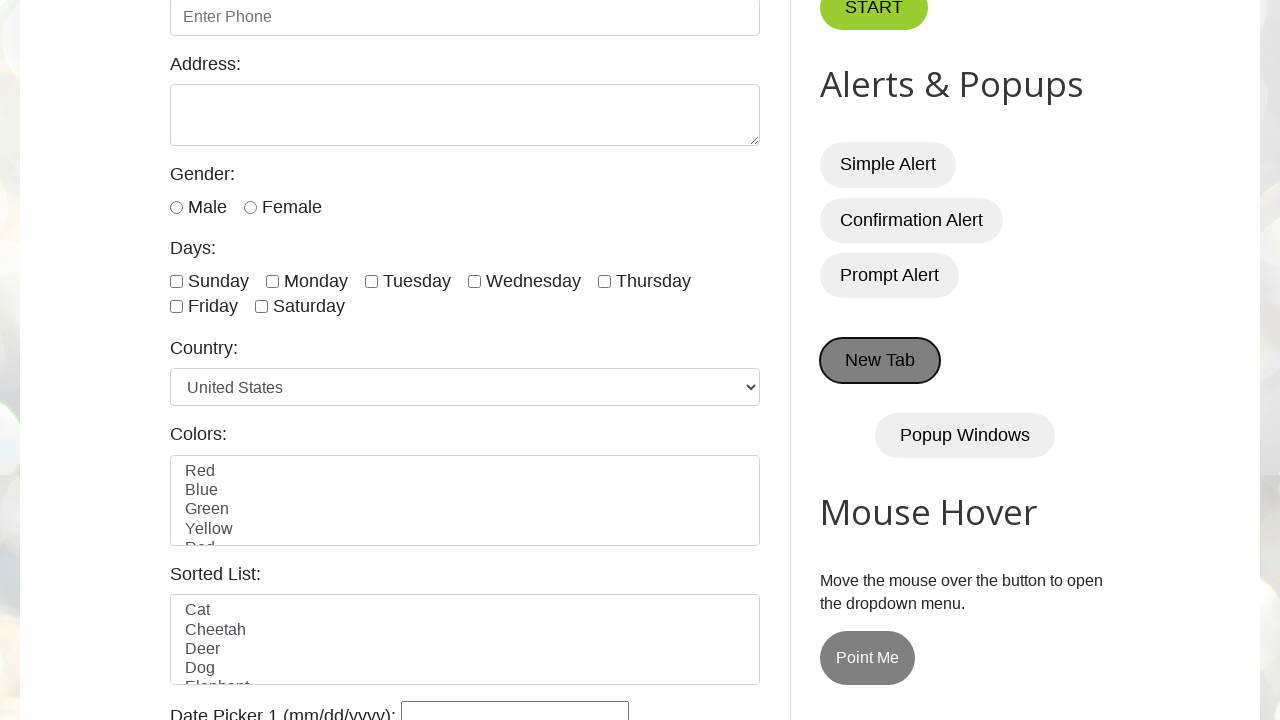

Clicked New Tab button (iteration 14/15) at (880, 361) on button:has-text('New Tab')
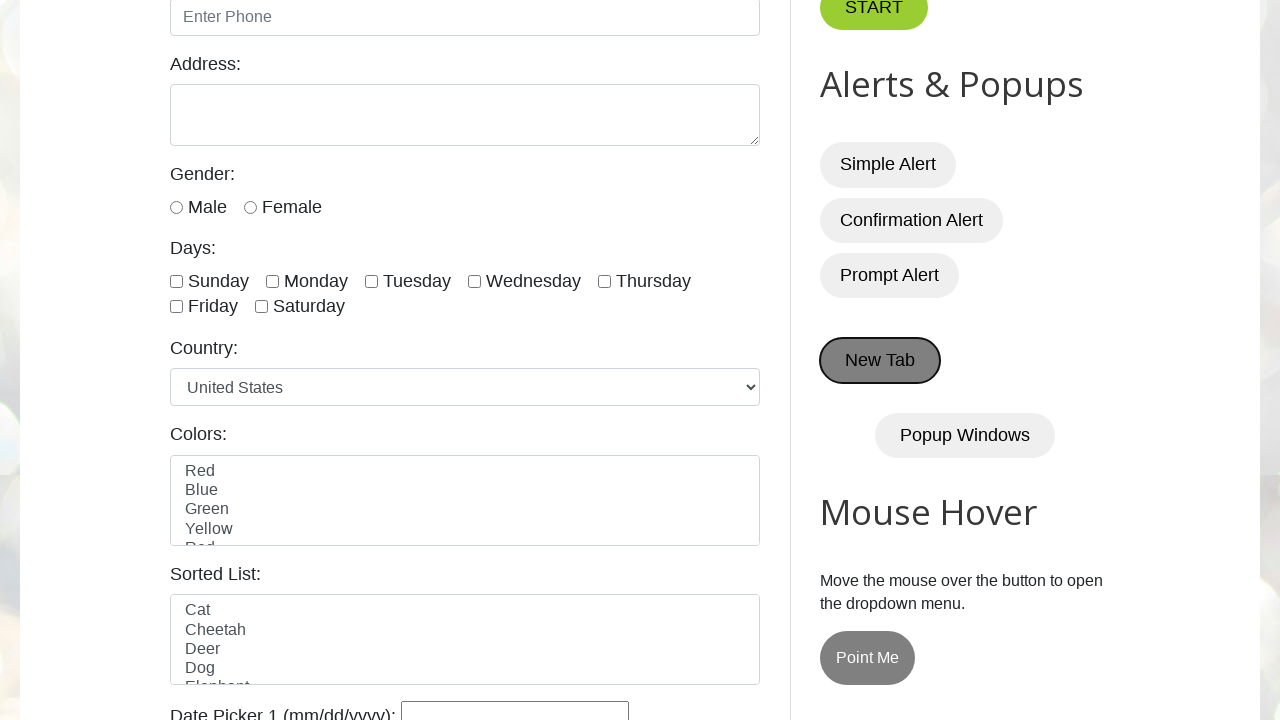

Clicked New Tab button (iteration 15/15) at (880, 361) on button:has-text('New Tab')
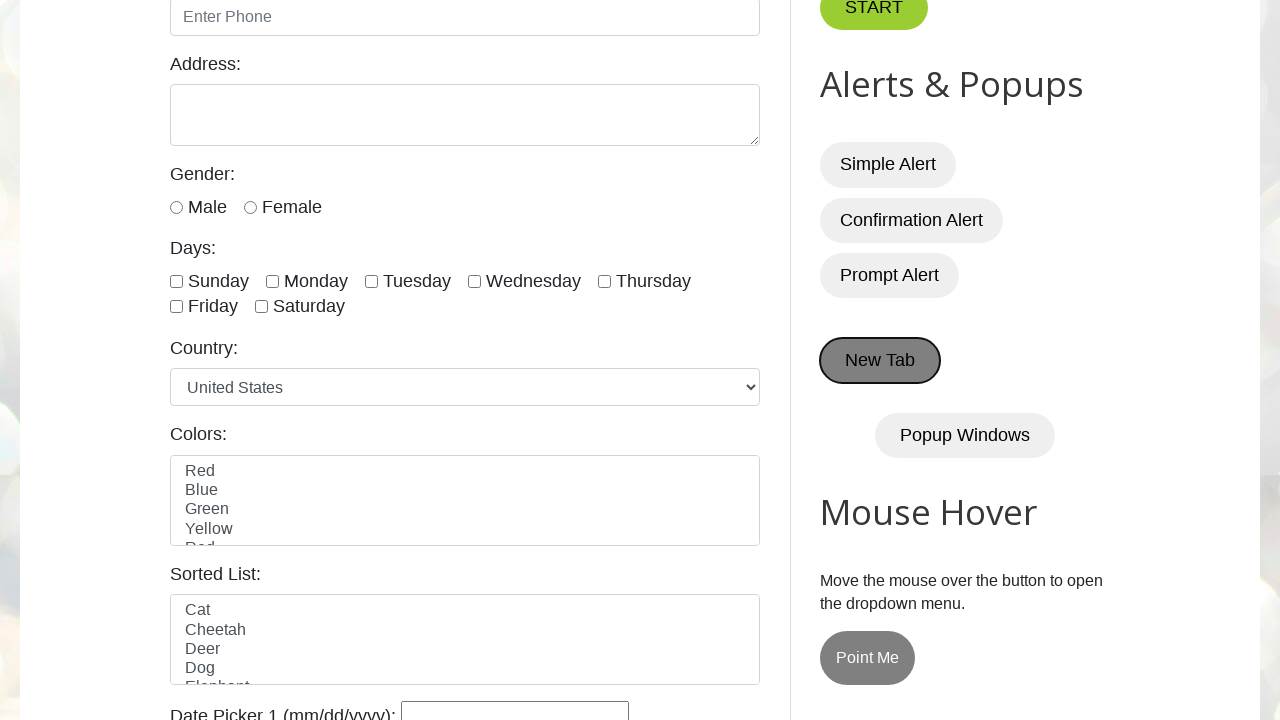

Waited 1000ms for all tabs to fully open
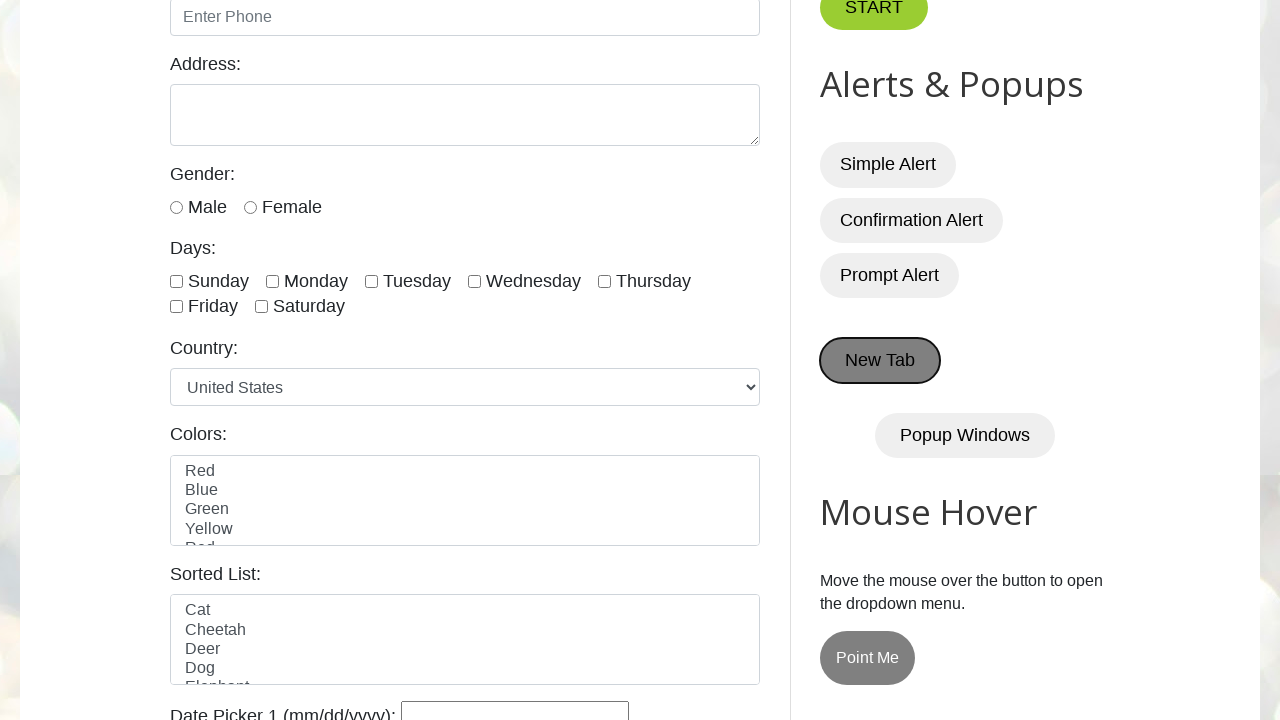

Retrieved all 16 pages from context
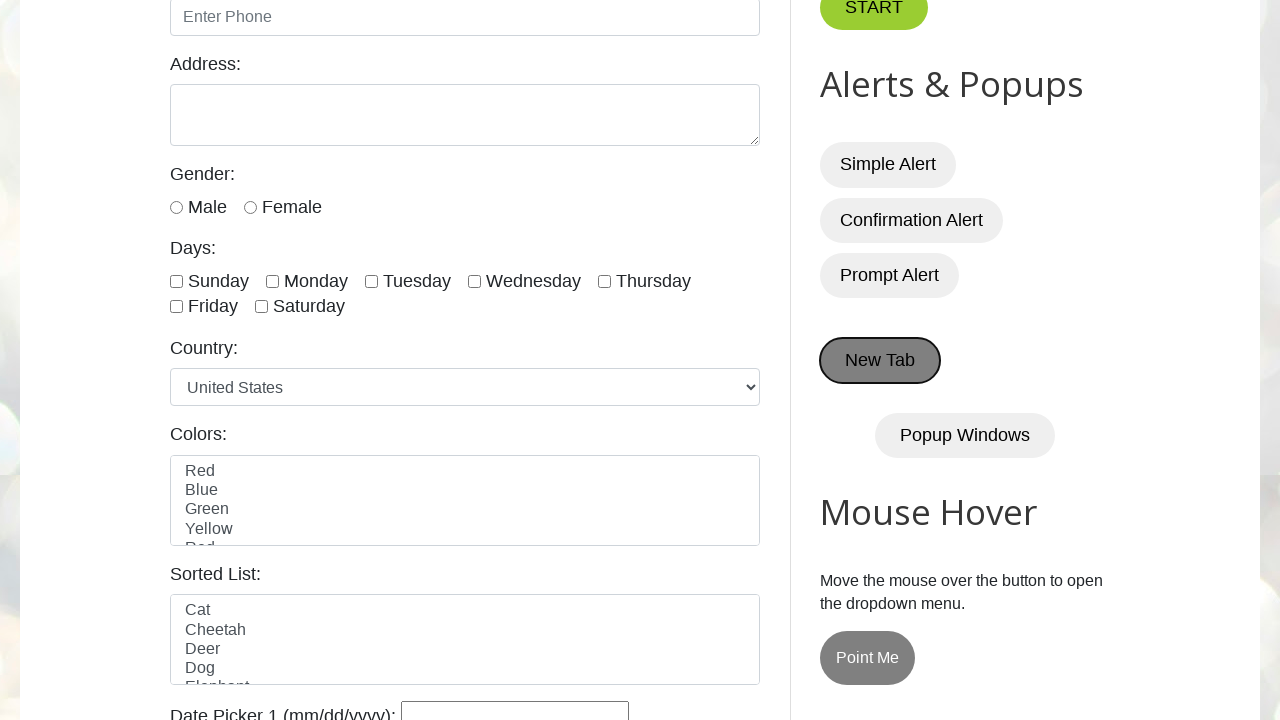

Closed a new tab
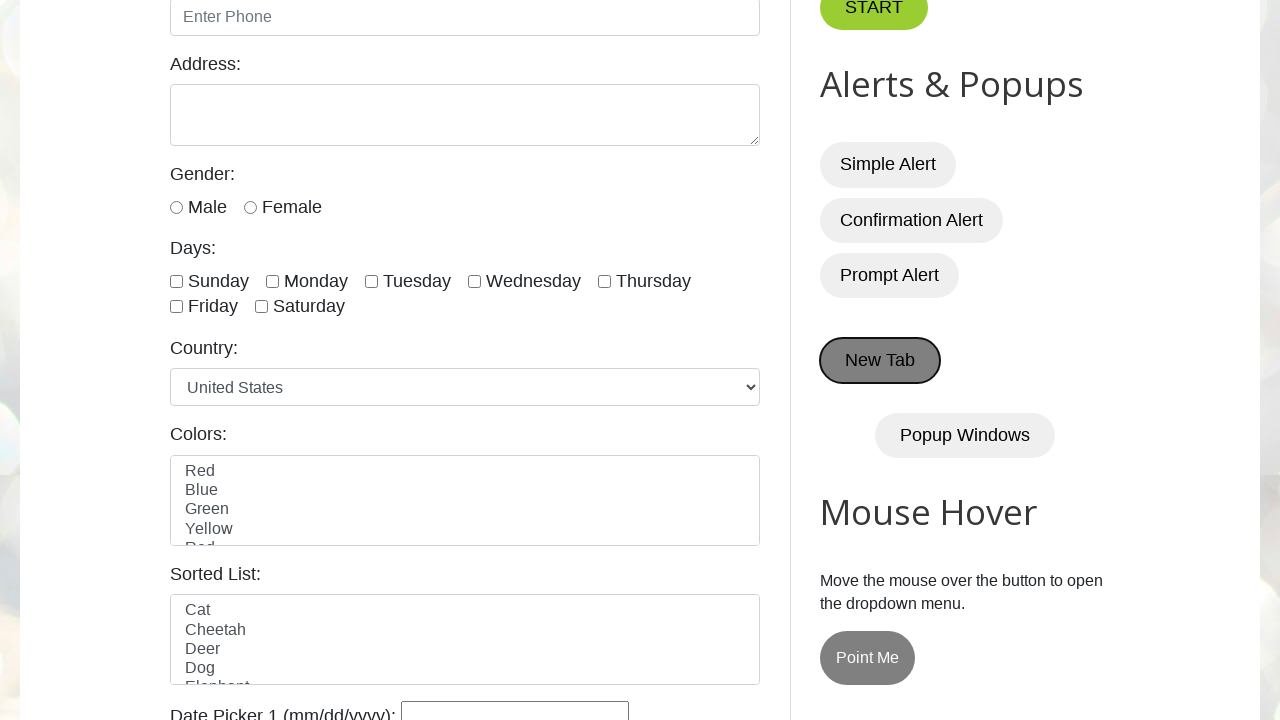

Closed a new tab
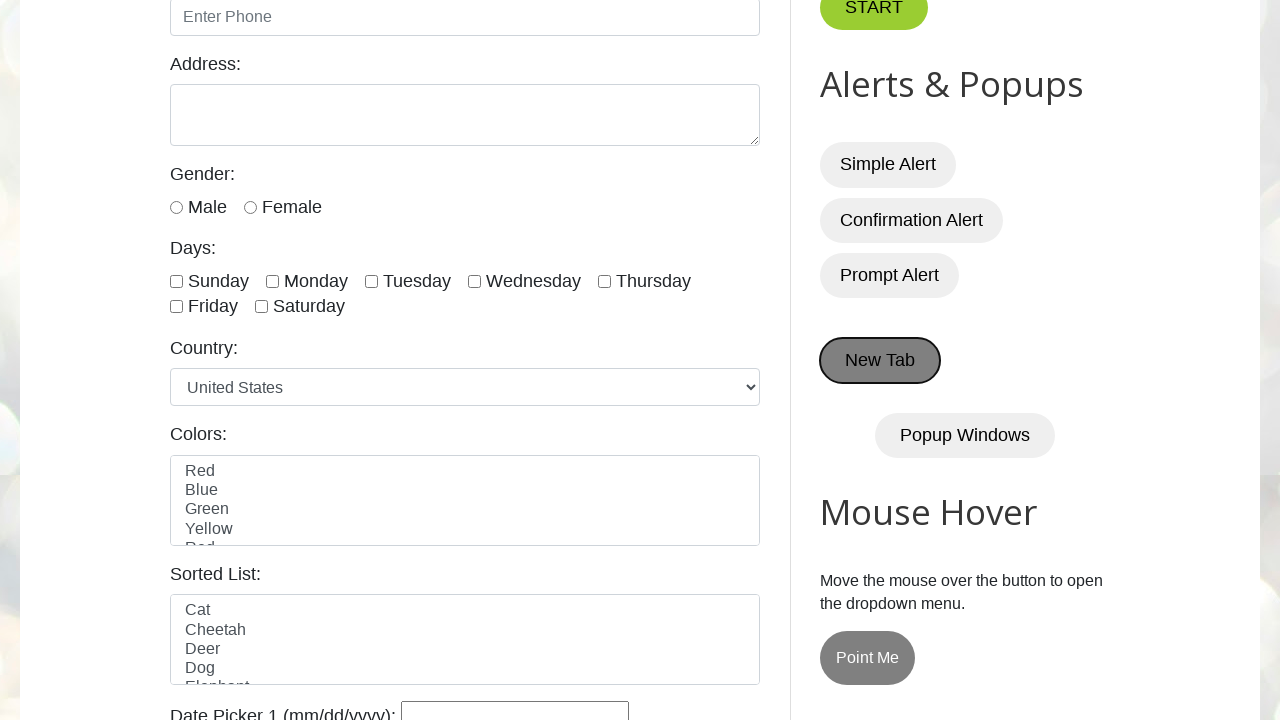

Closed a new tab
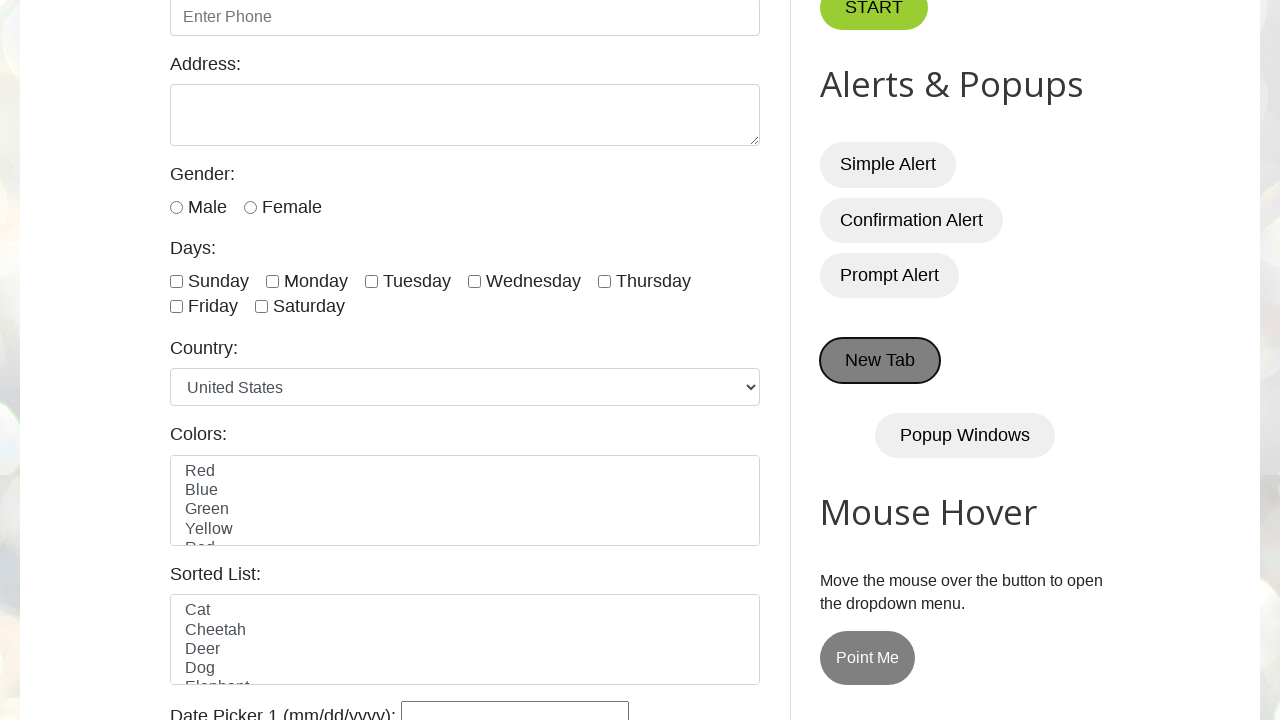

Closed a new tab
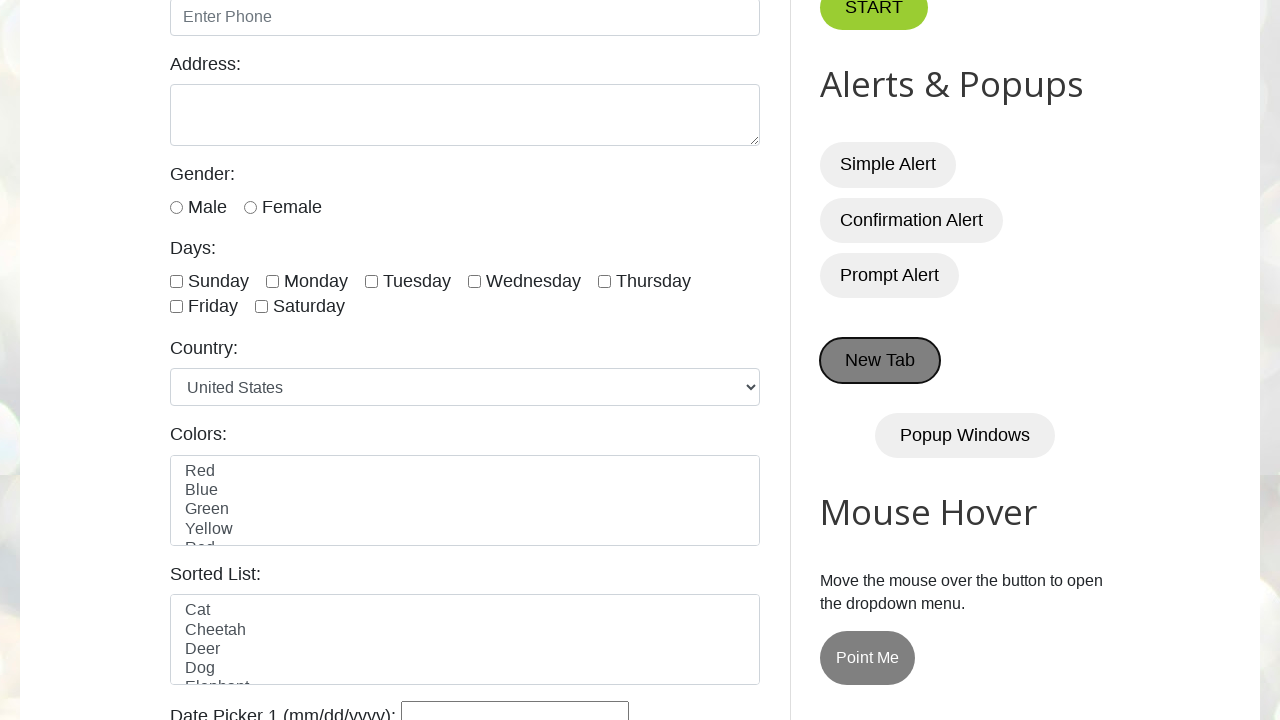

Closed a new tab
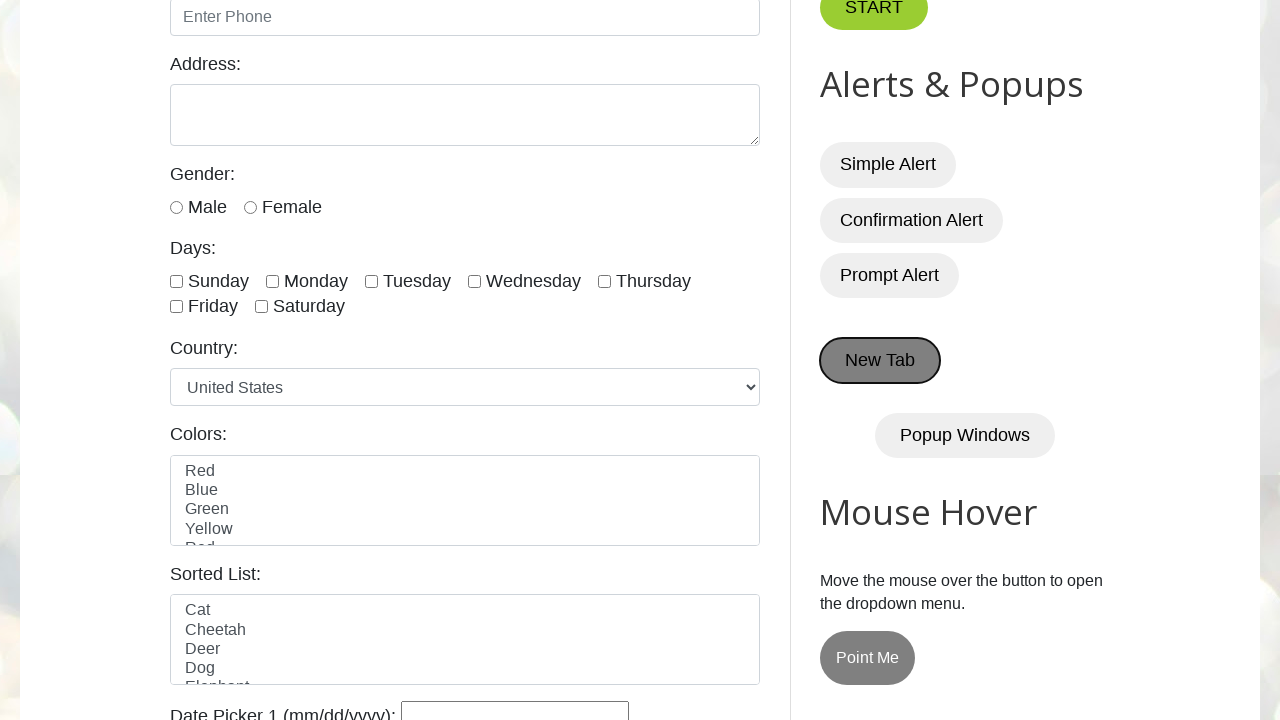

Closed a new tab
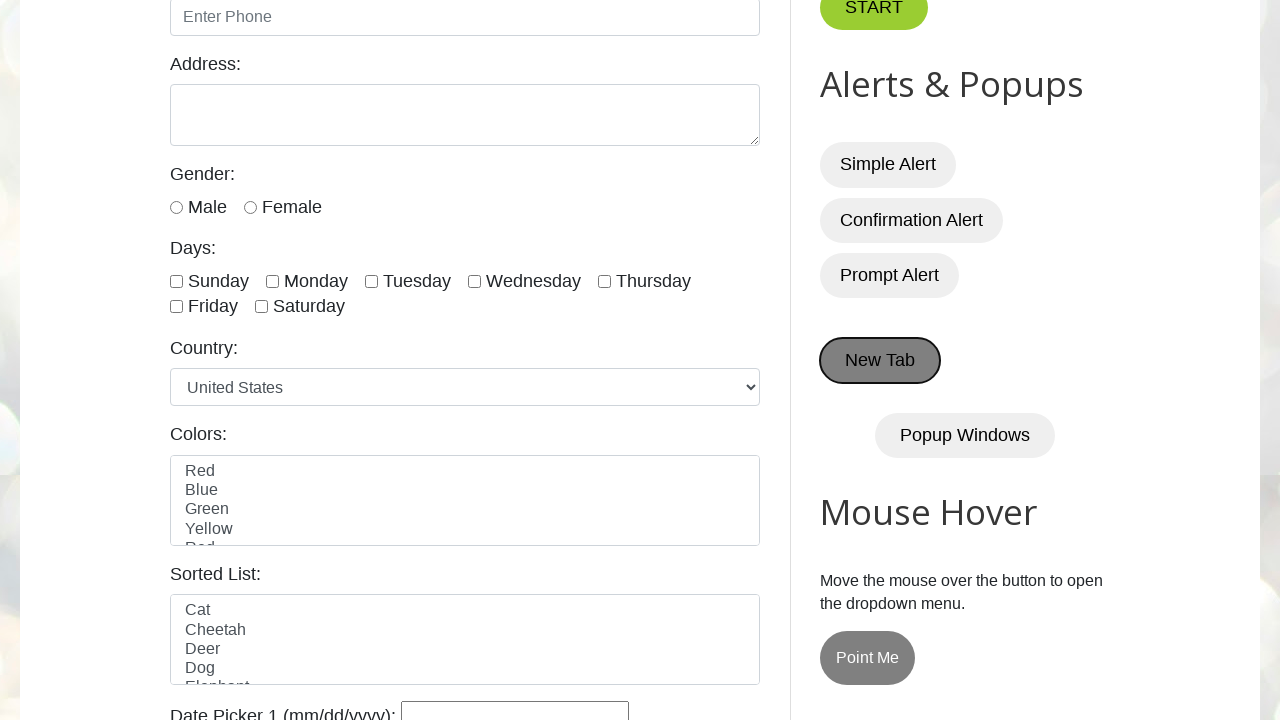

Closed a new tab
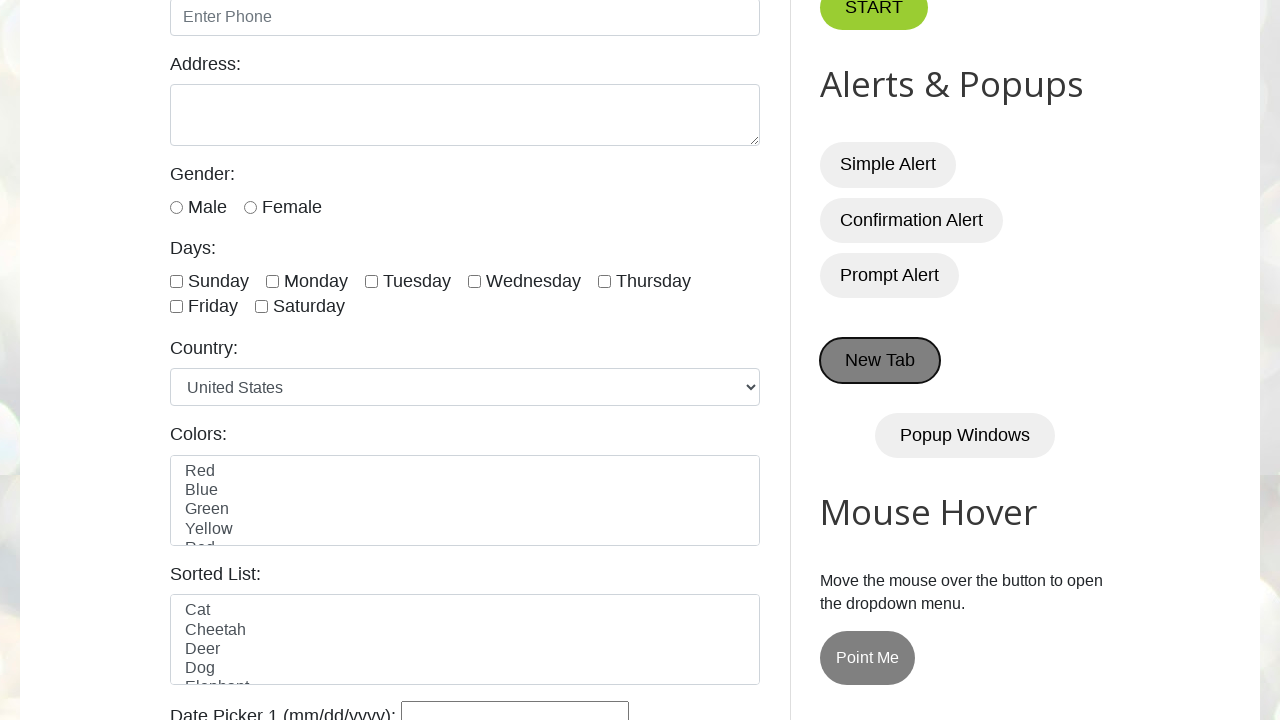

Closed a new tab
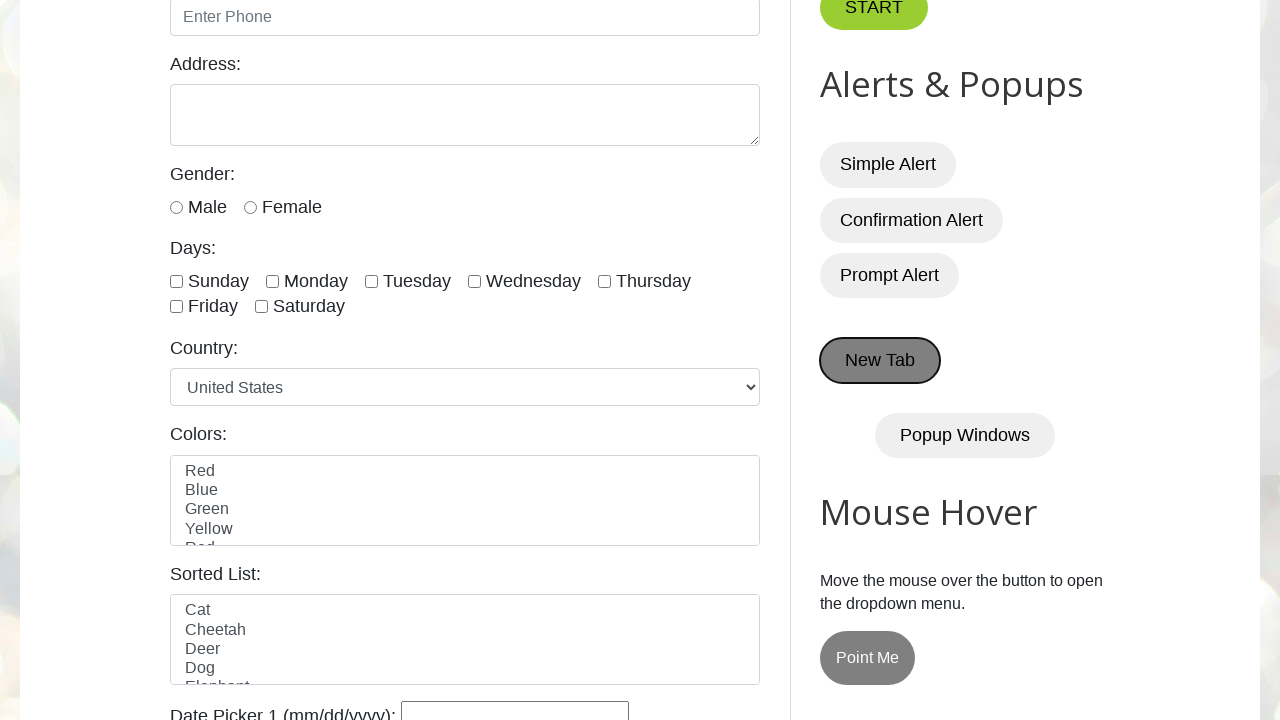

Closed a new tab
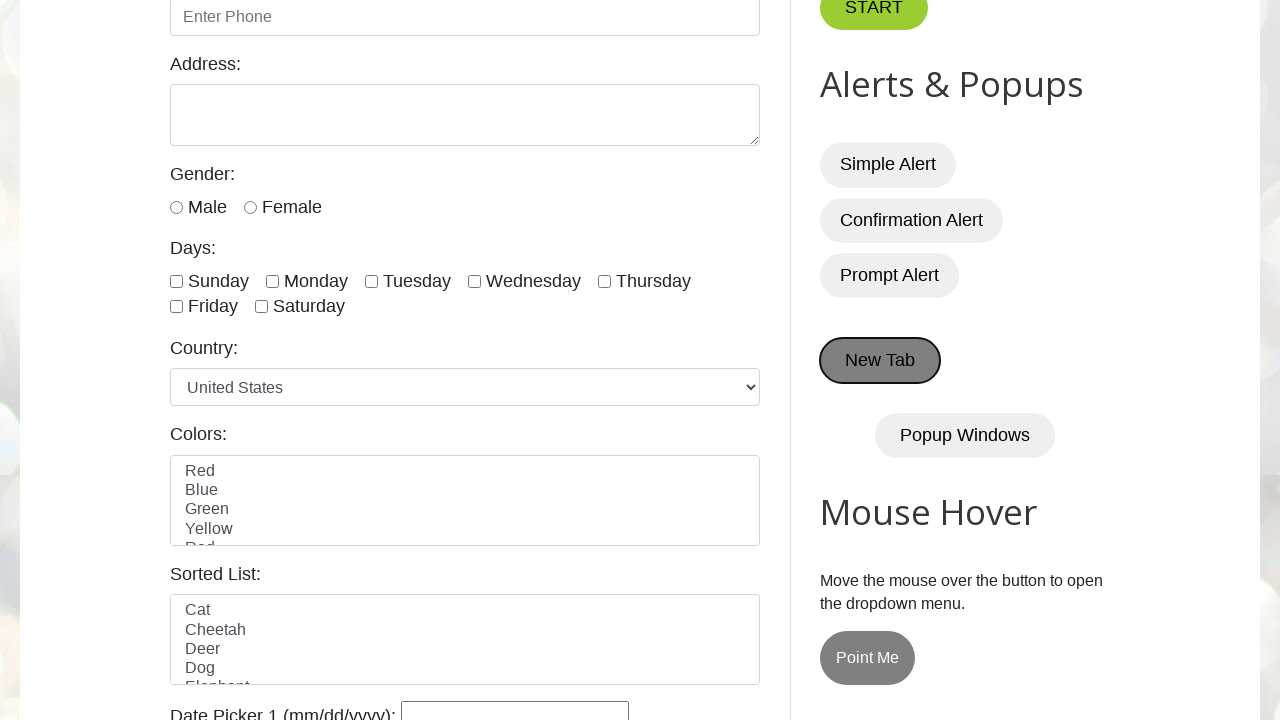

Closed a new tab
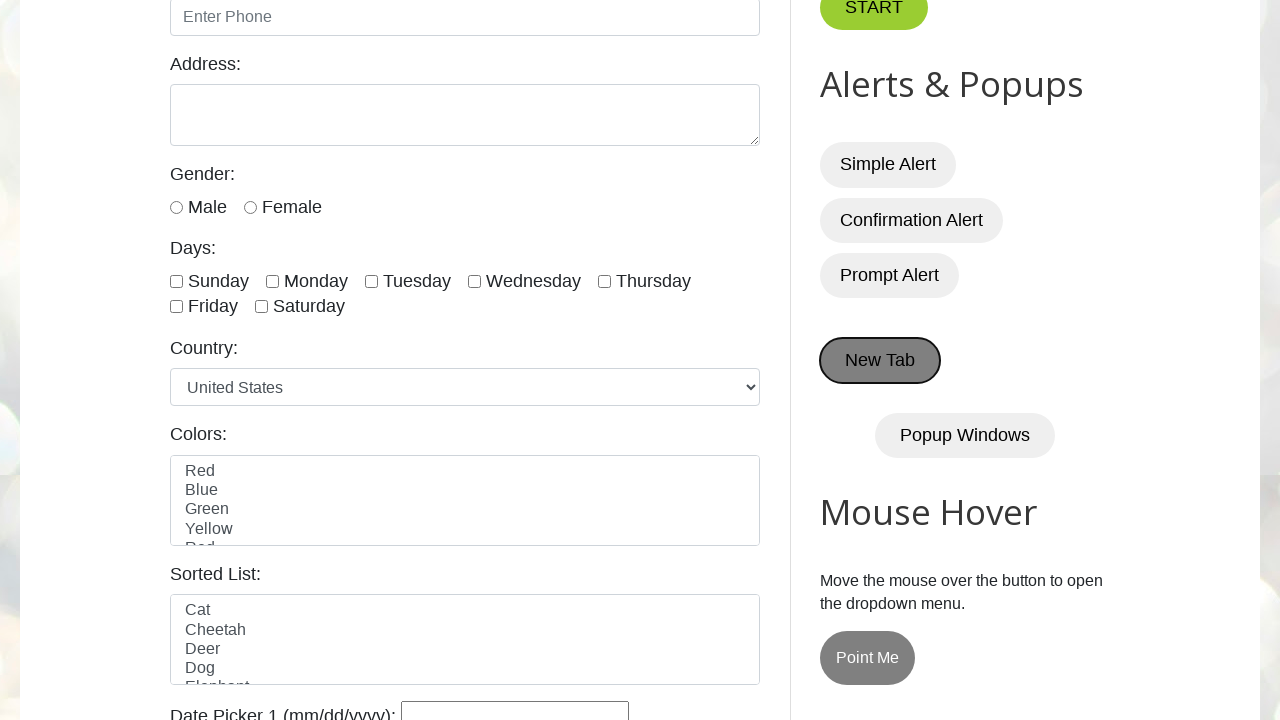

Closed a new tab
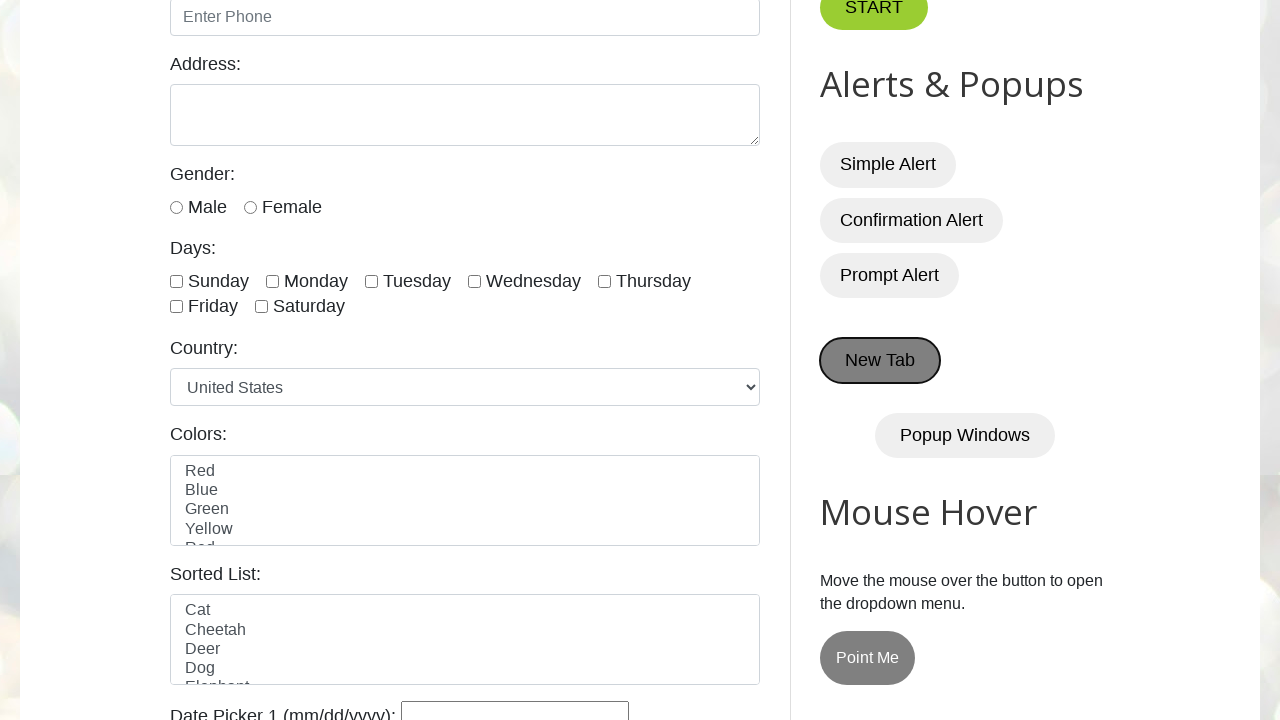

Closed a new tab
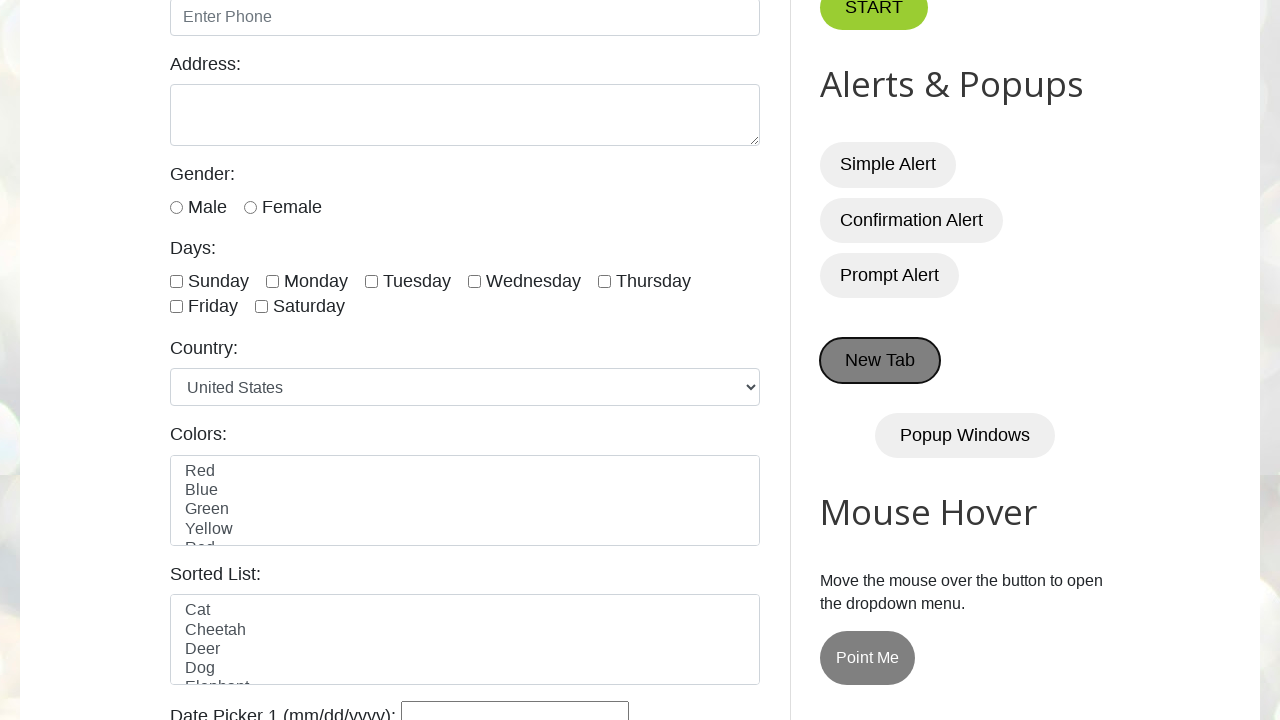

Closed a new tab
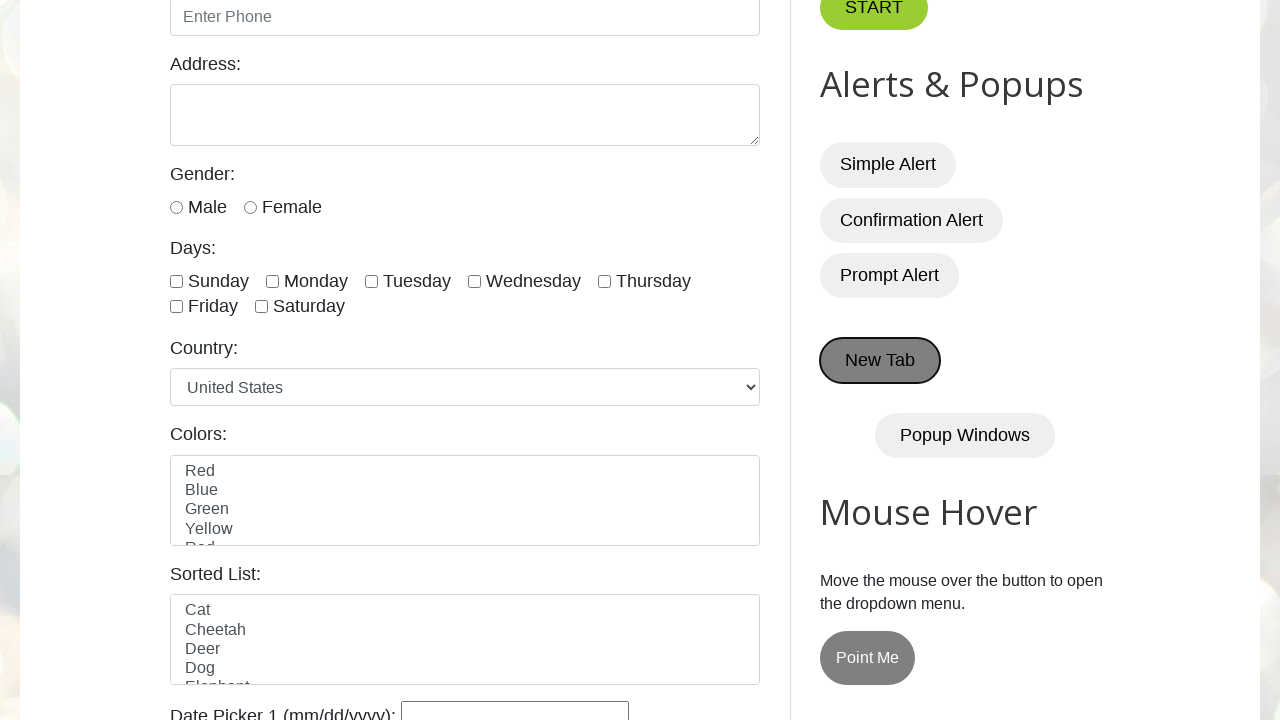

Closed a new tab
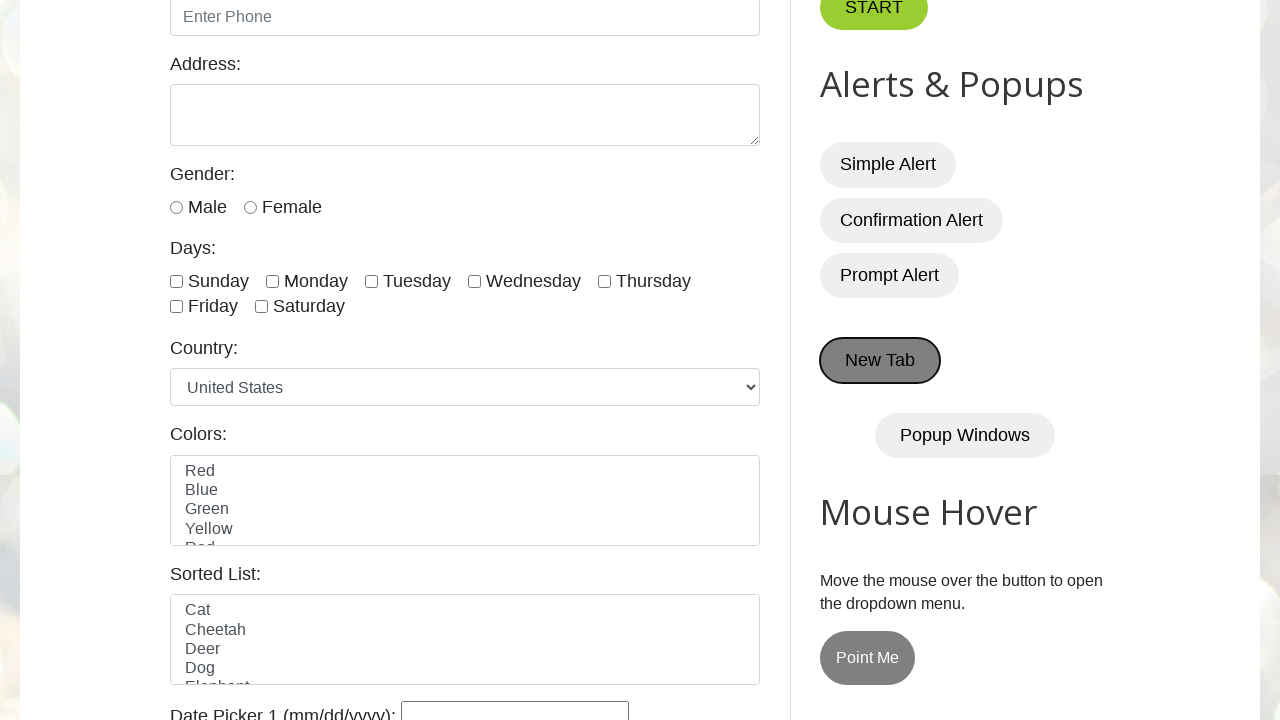

Closed a new tab
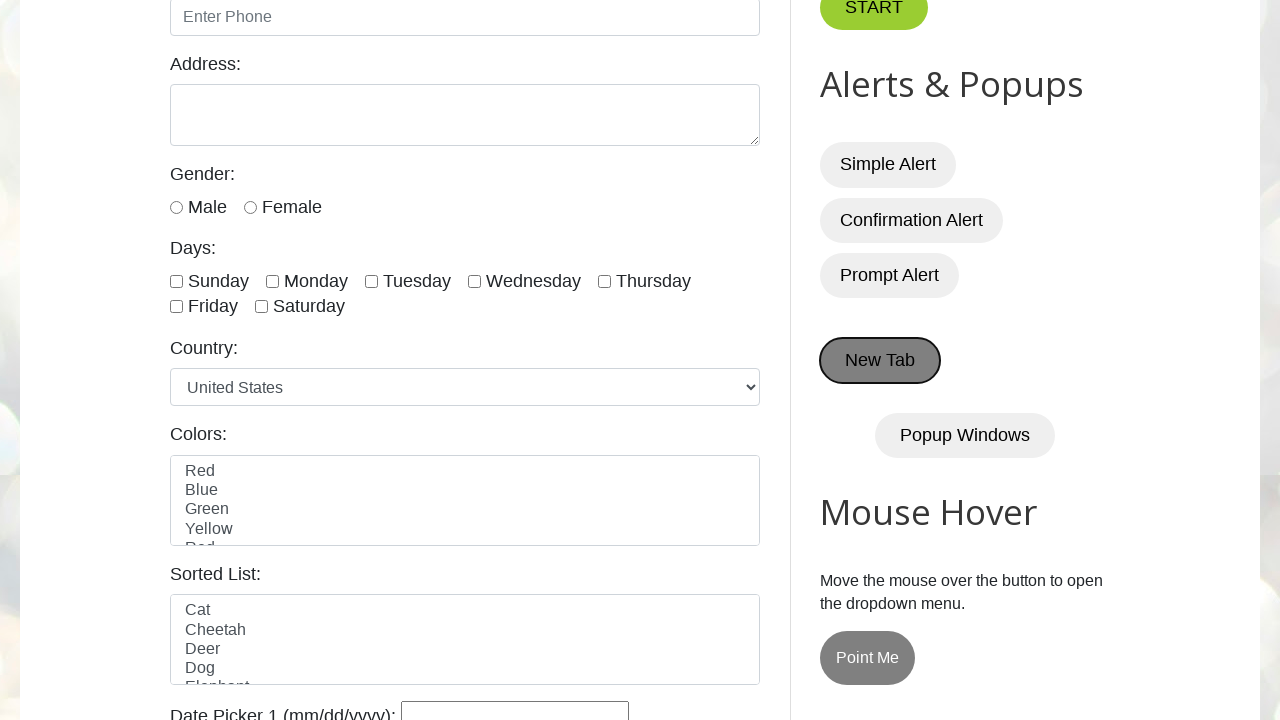

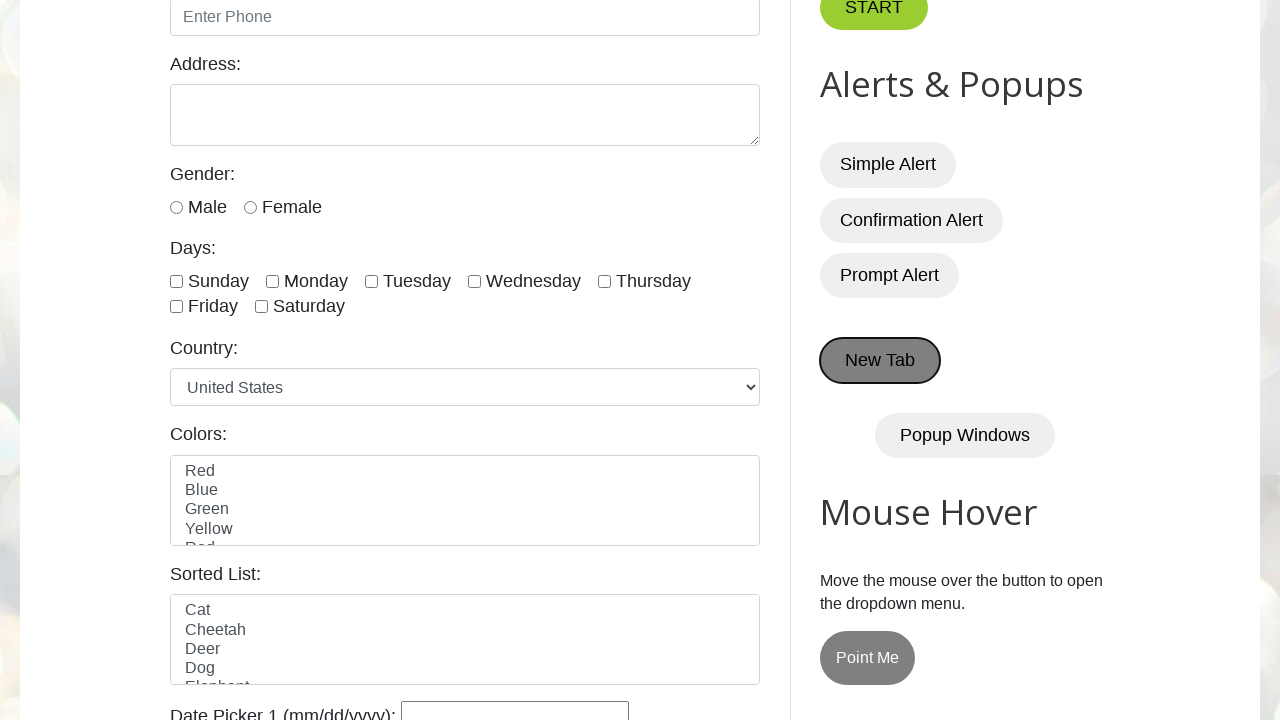